Tests interaction with Shadow DOM elements by locating a button inside a shadow root and clicking it

Starting URL: https://practice.expandtesting.com/shadowdom

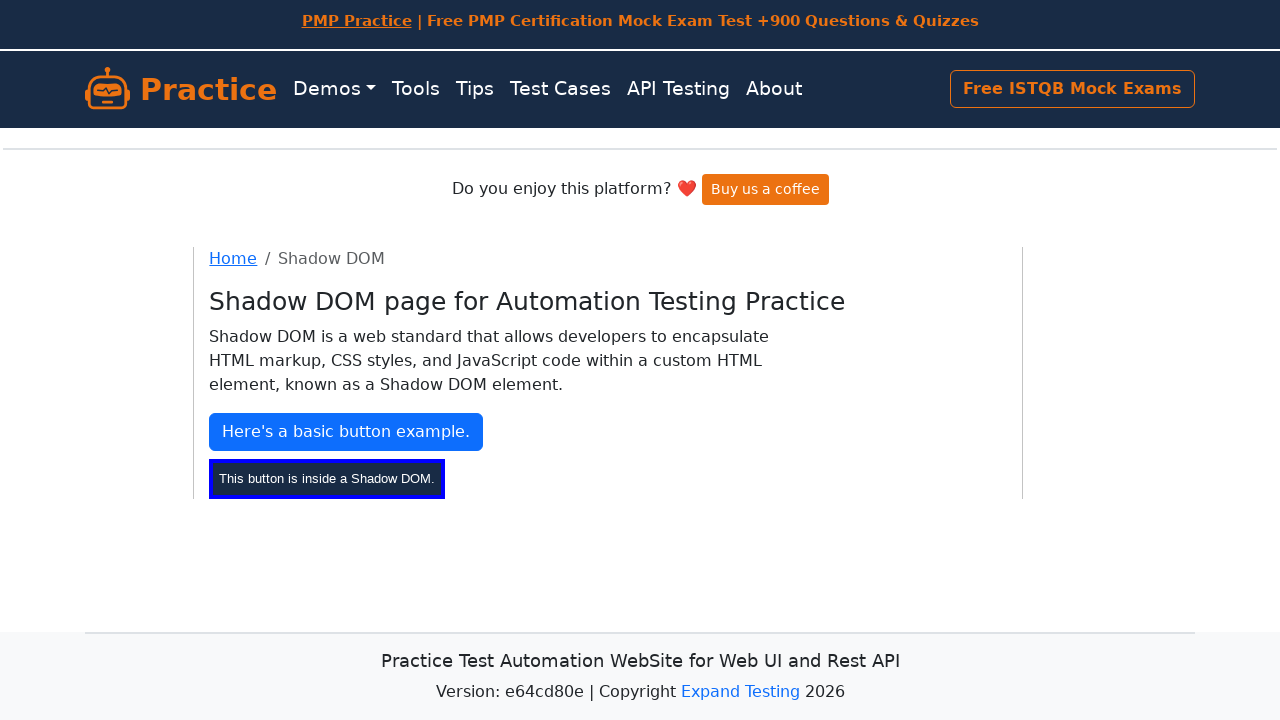

Located shadow host element with id 'shadow-host'
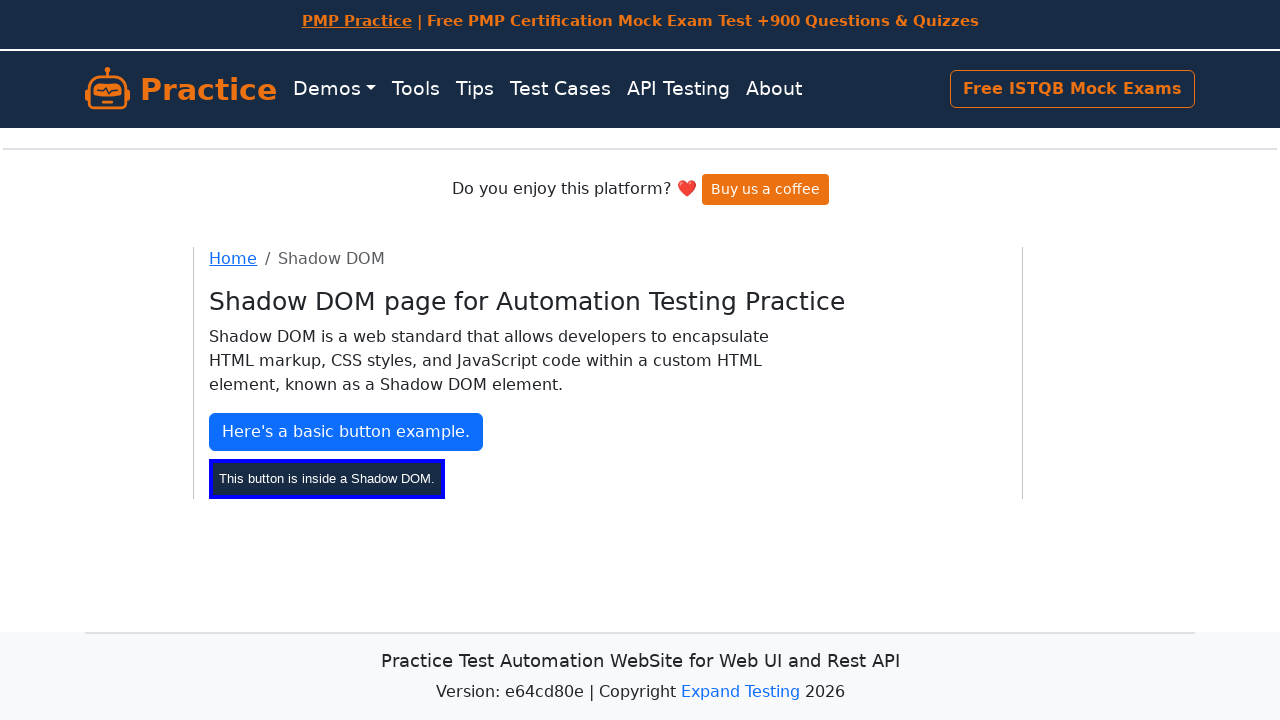

Shadow host element became visible
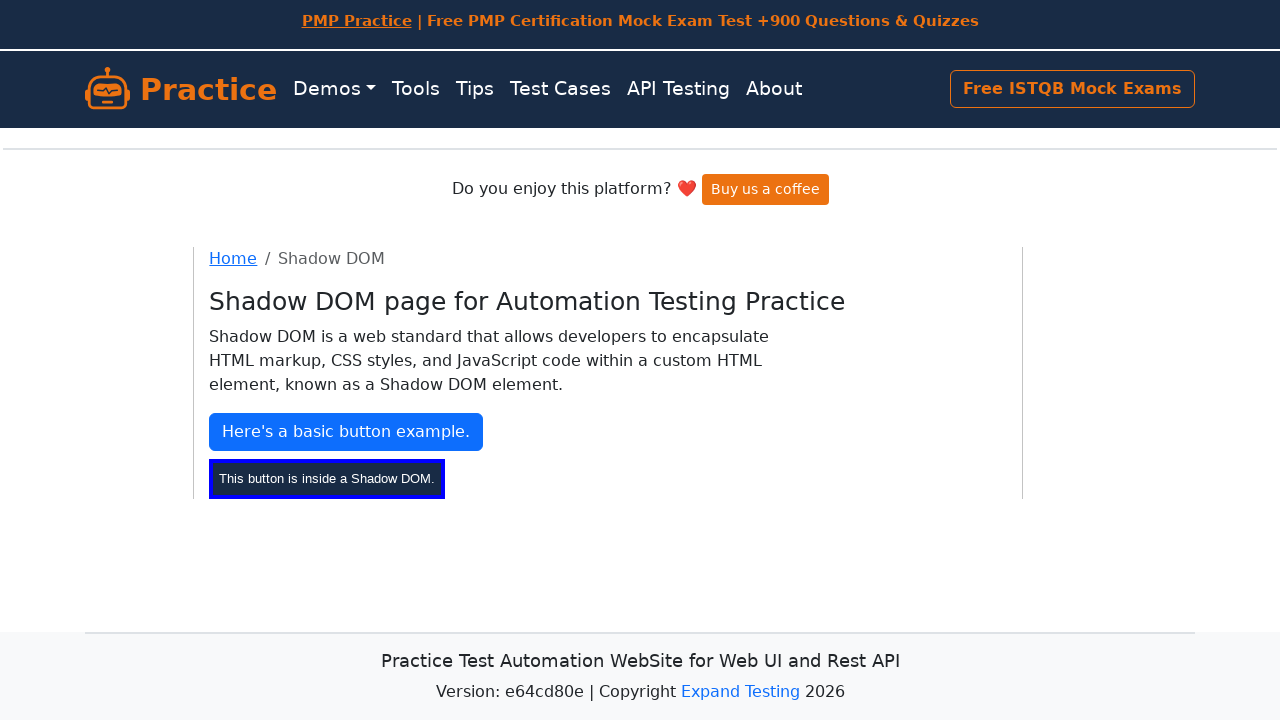

Located button element with id 'my-btn' inside shadow DOM
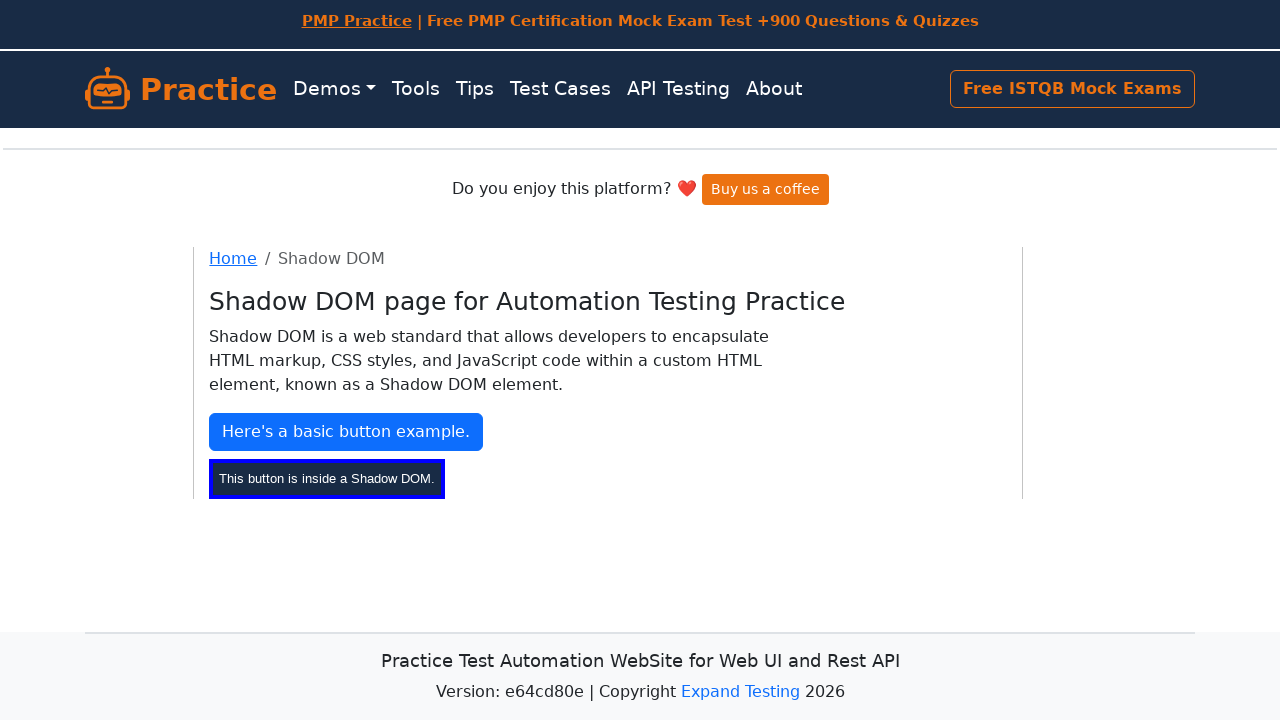

Retrieved button text: 'This button is inside a Shadow DOM.'
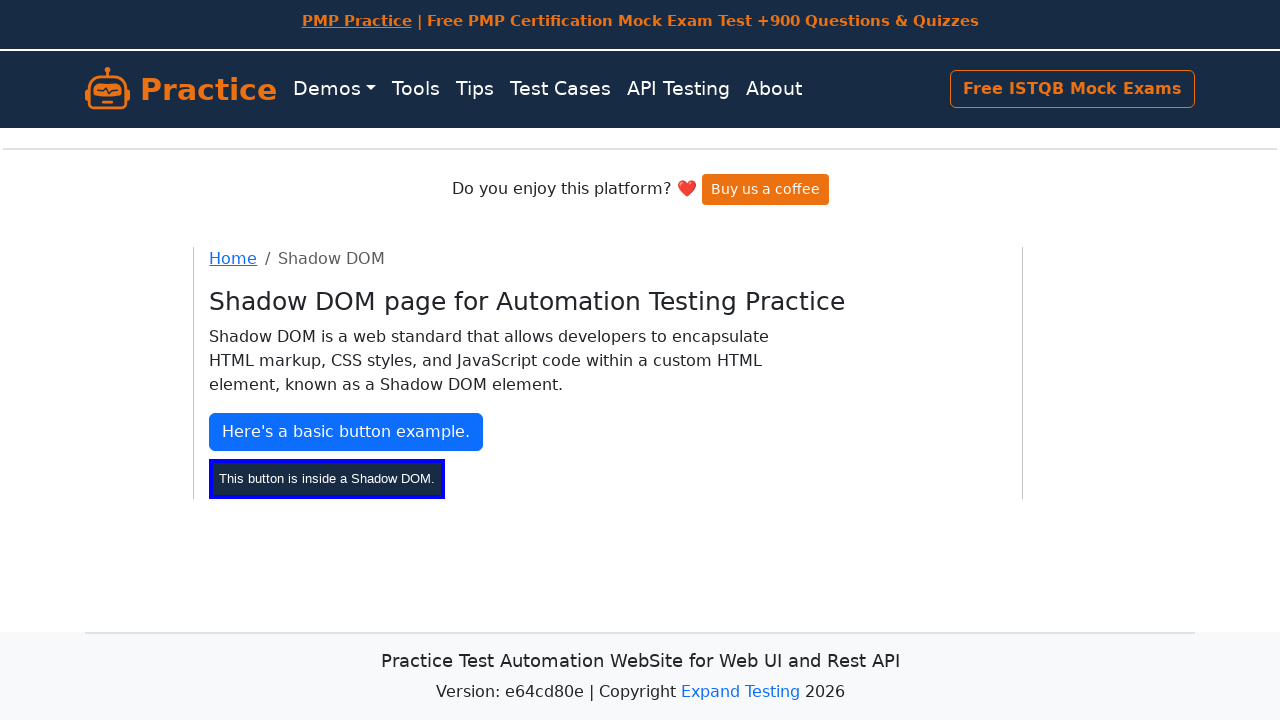

Clicked button inside shadow DOM at (327, 478) on #shadow-host >> #my-btn
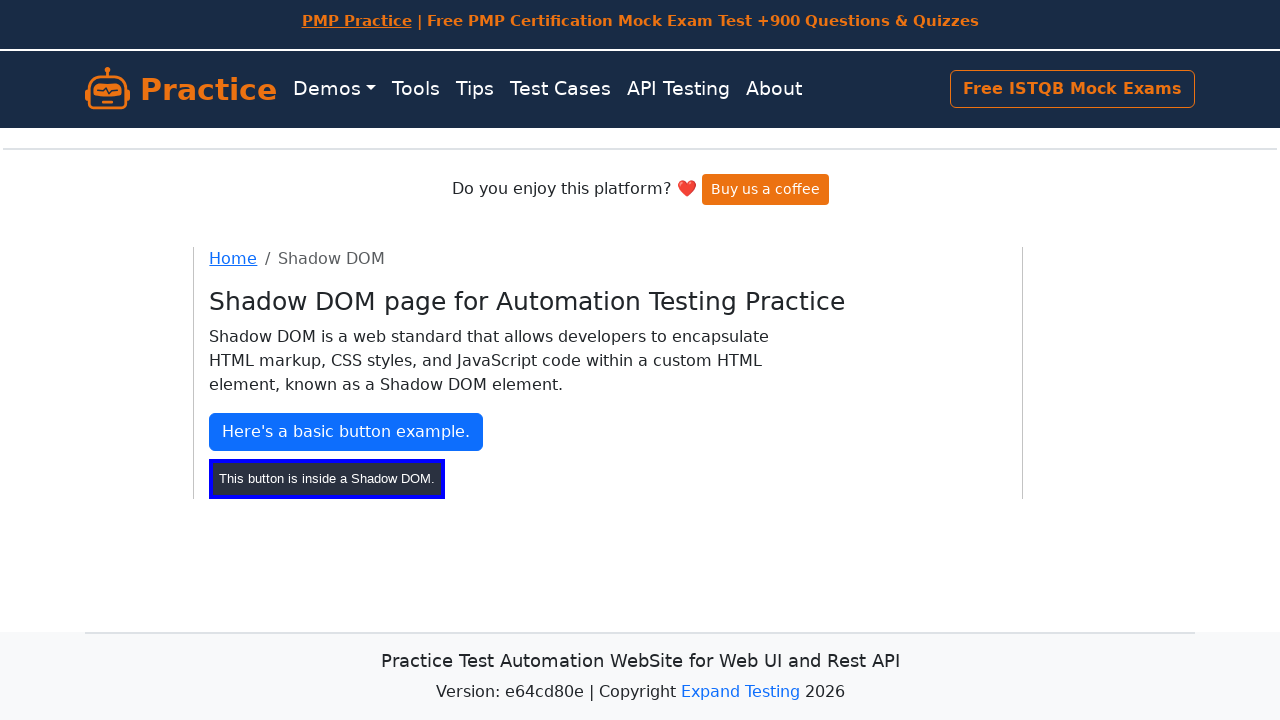

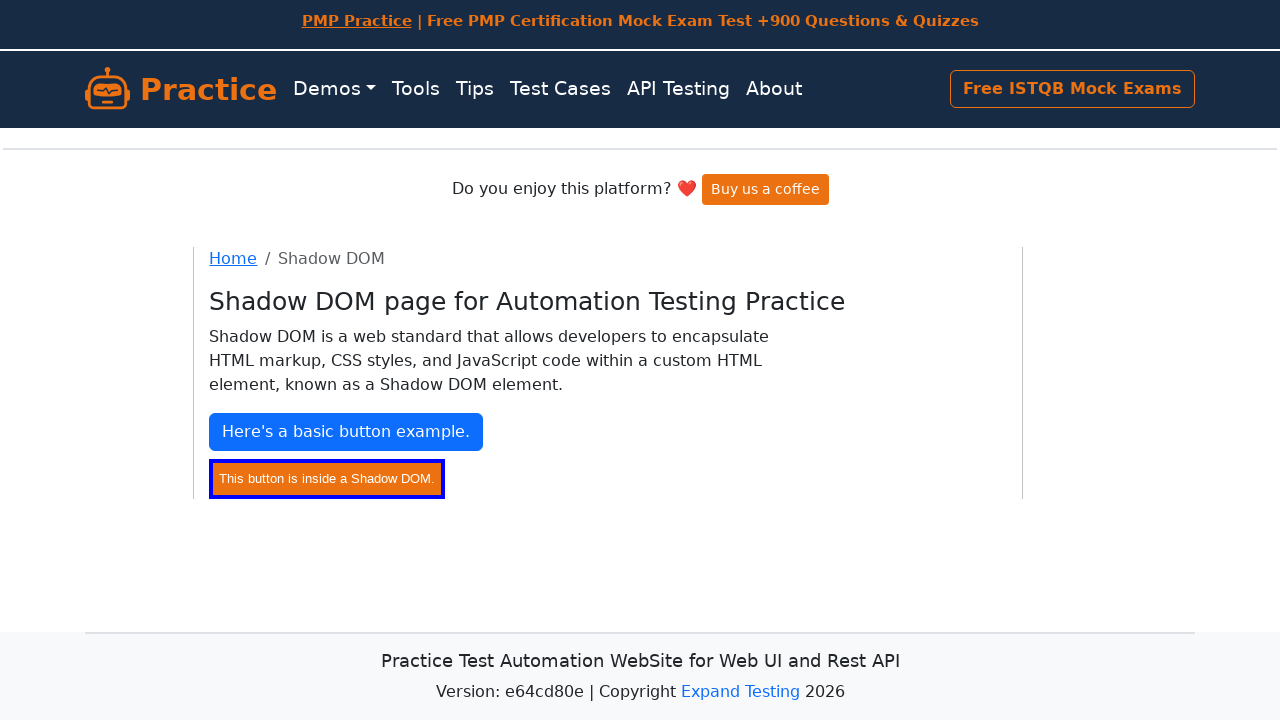